Waits for price to reach $100, clicks book button, solves a mathematical captcha, and submits the answer

Starting URL: http://suninjuly.github.io/explicit_wait2.html

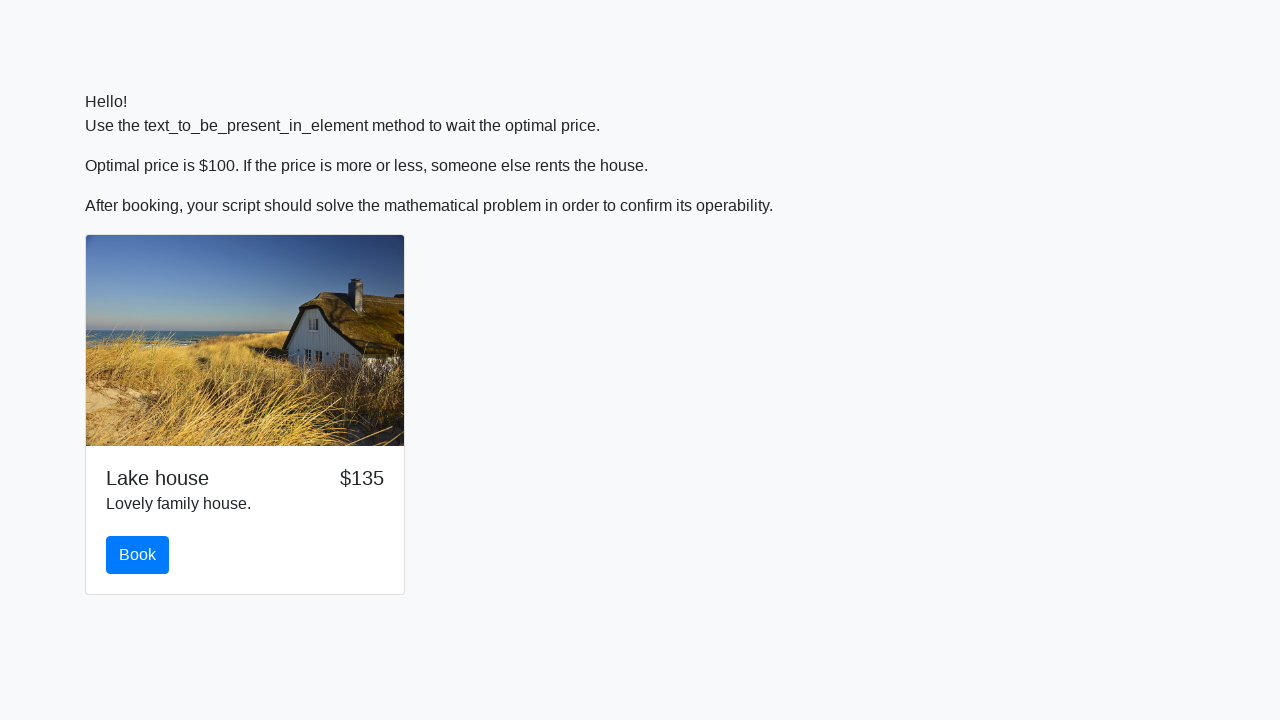

Waited for price to reach $100
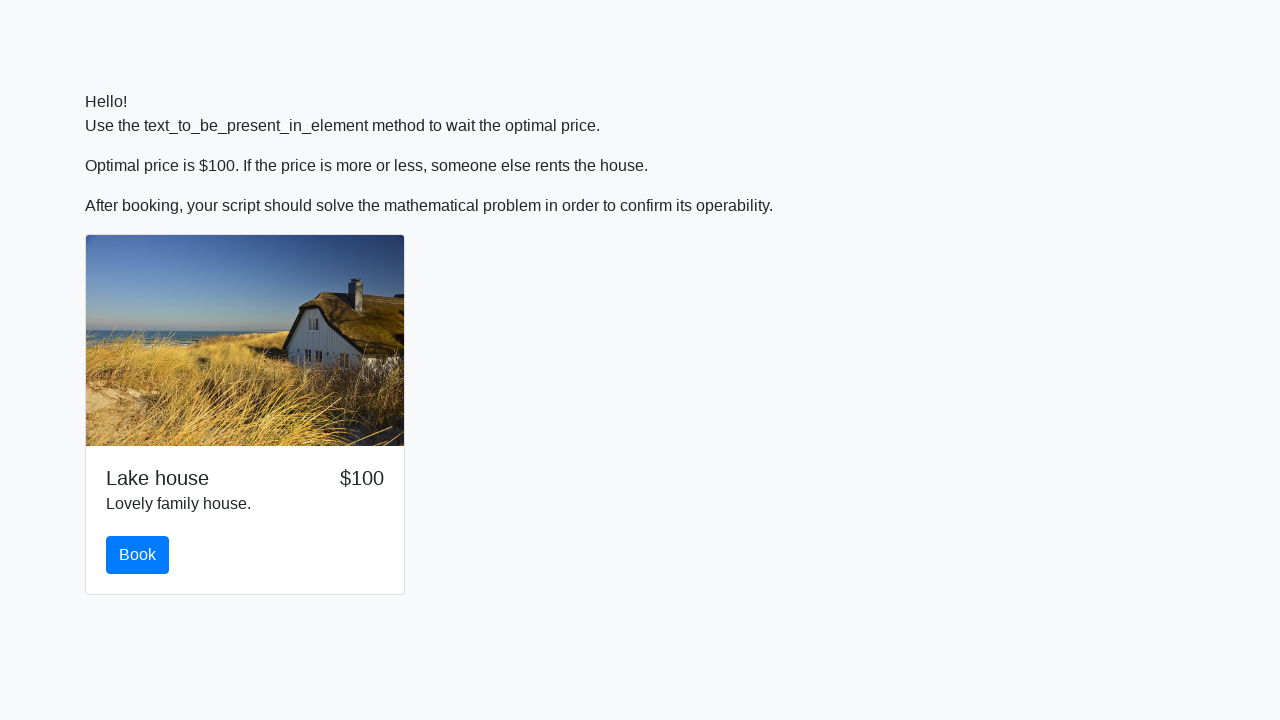

Clicked book button at (138, 555) on #book
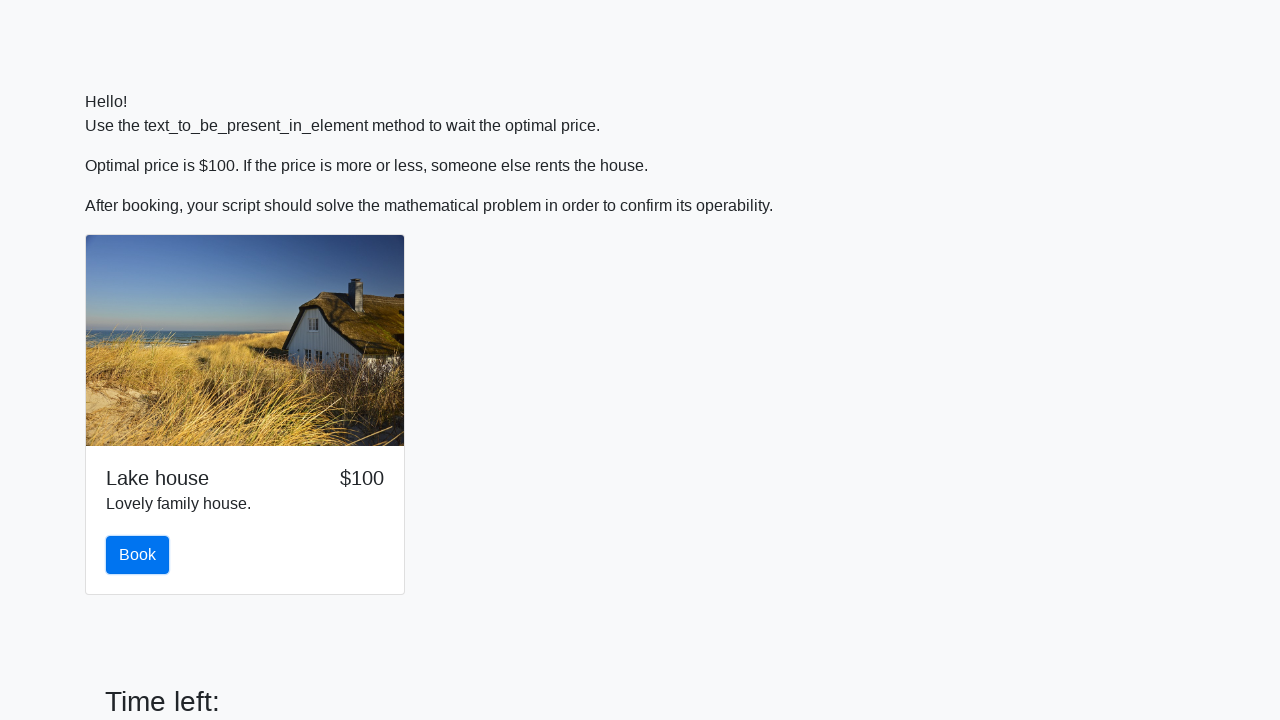

Retrieved number value for calculation: 455
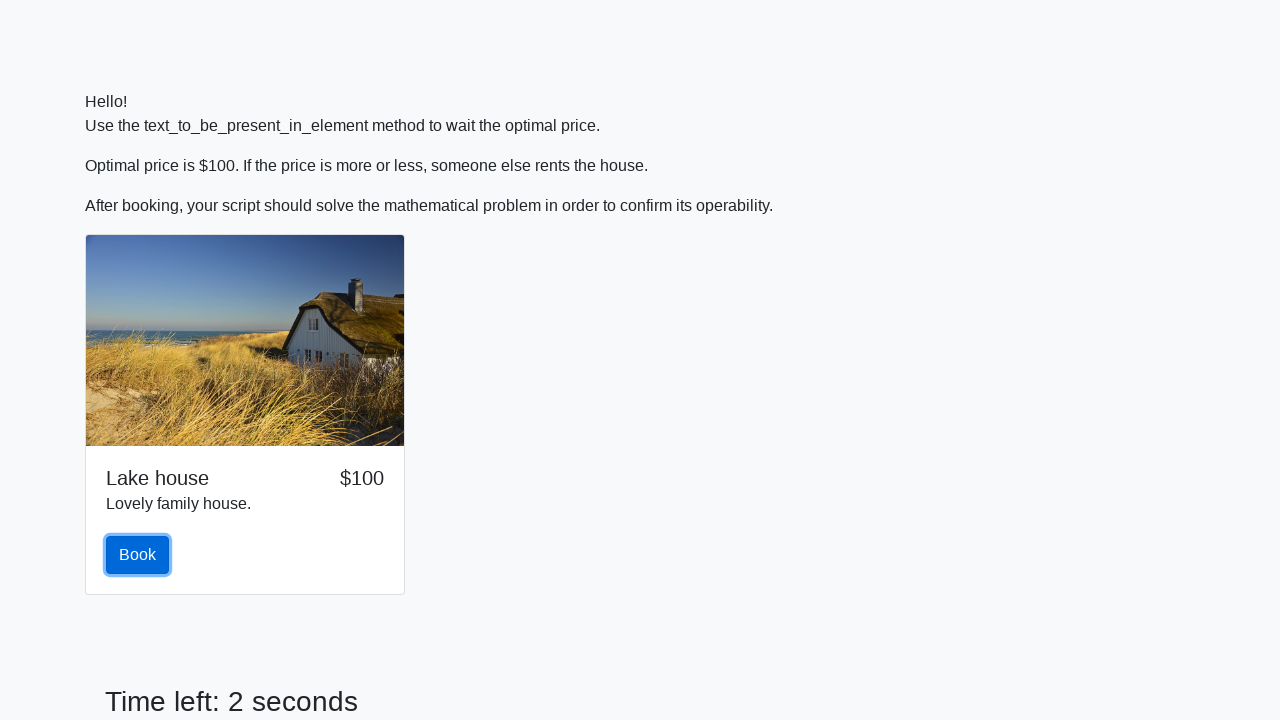

Calculated mathematical captcha answer: 1.8043590537174763
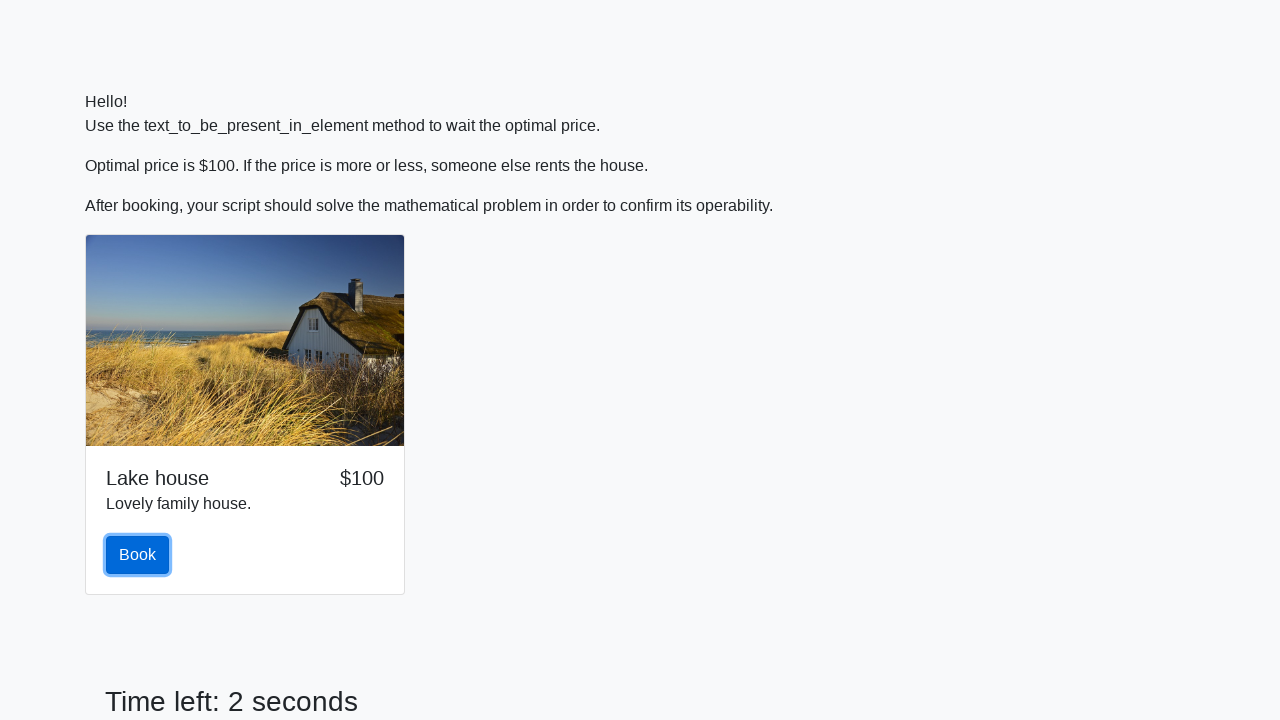

Filled answer field with calculated value on #answer
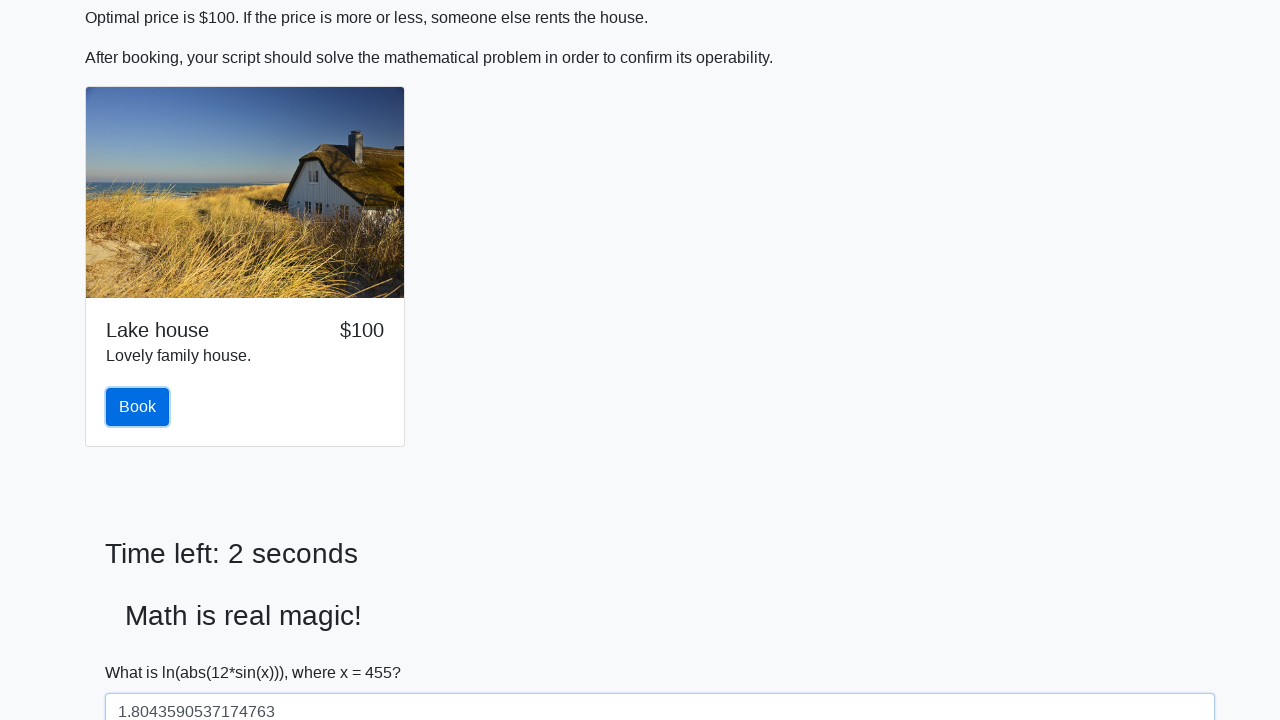

Submitted captcha answer at (143, 651) on #solve
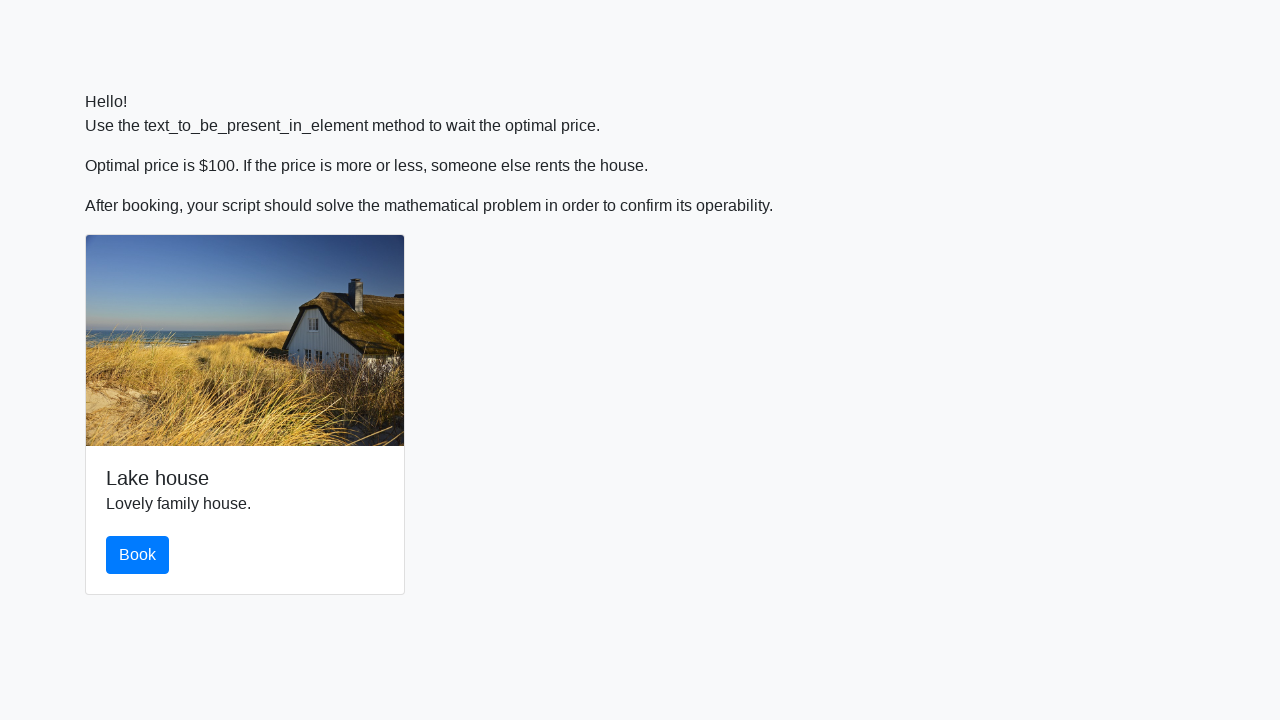

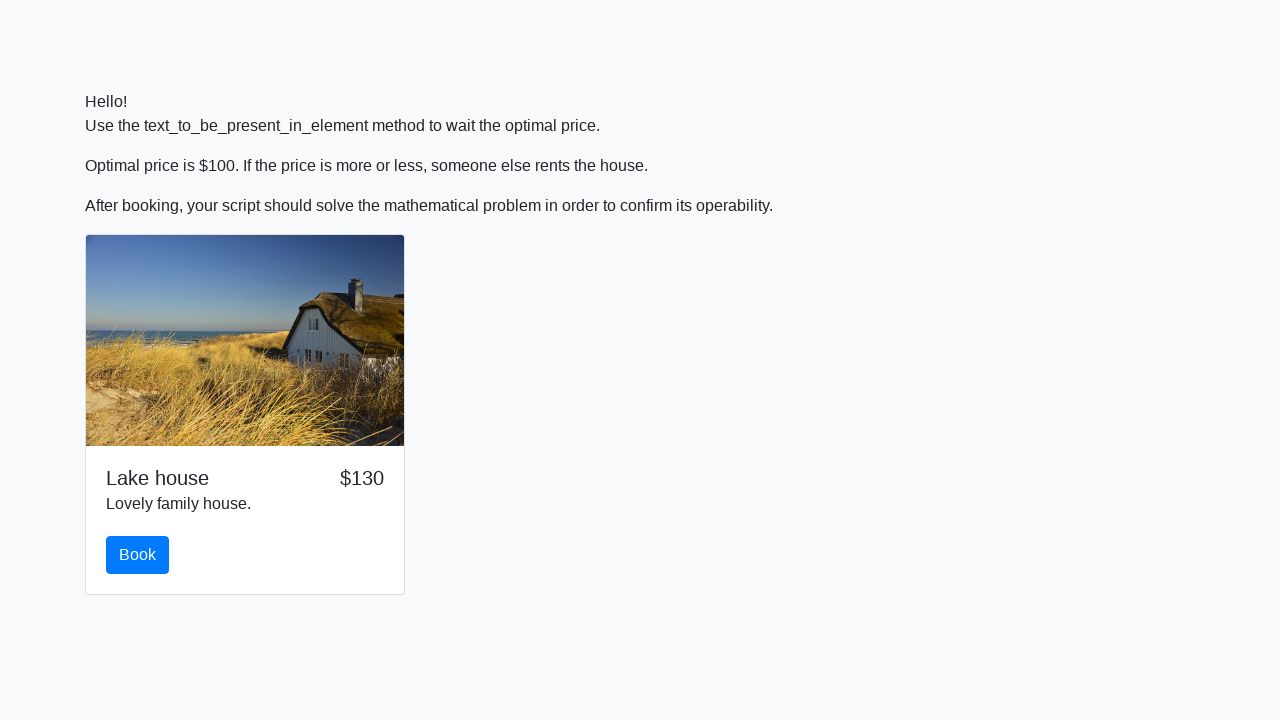